Tests navigation links on a portfolio website by hovering over and clicking each menu item (About, Services, Portfolio, Contact, Home)

Starting URL: https://jayveerportfolio.netlify.app/

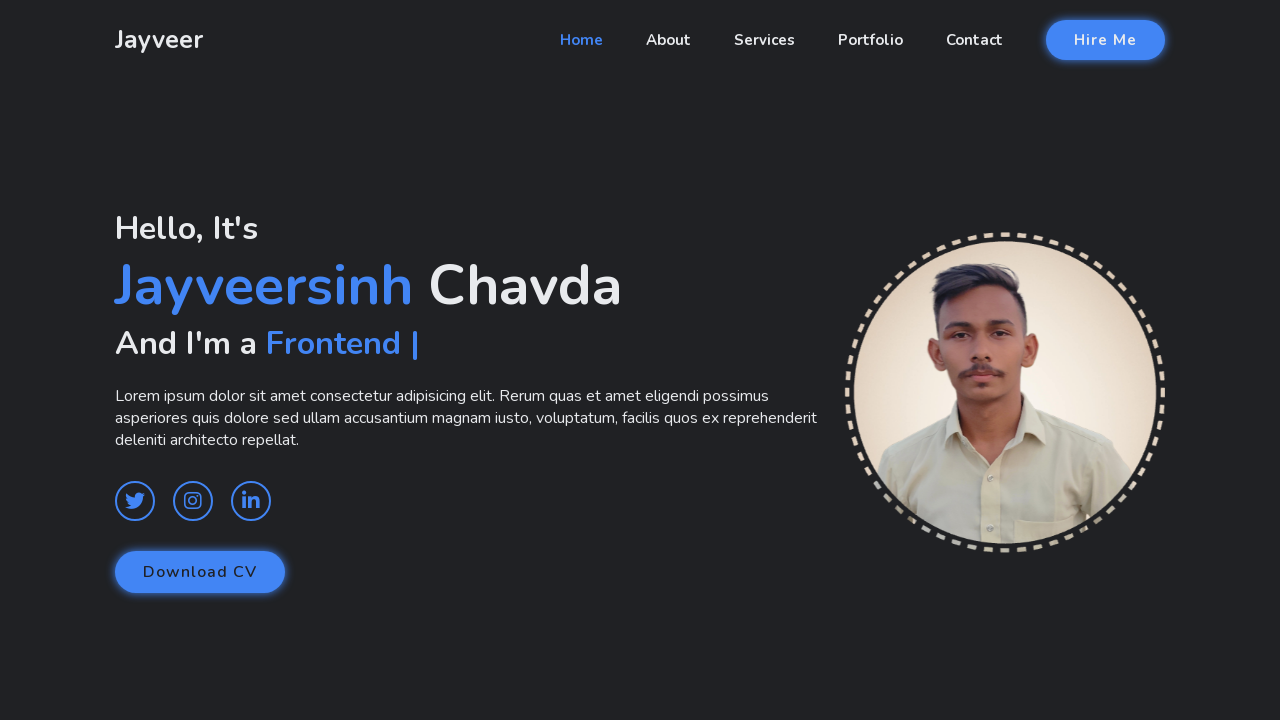

Hovered over 'About' navigation link at (668, 40) on a:text('About')
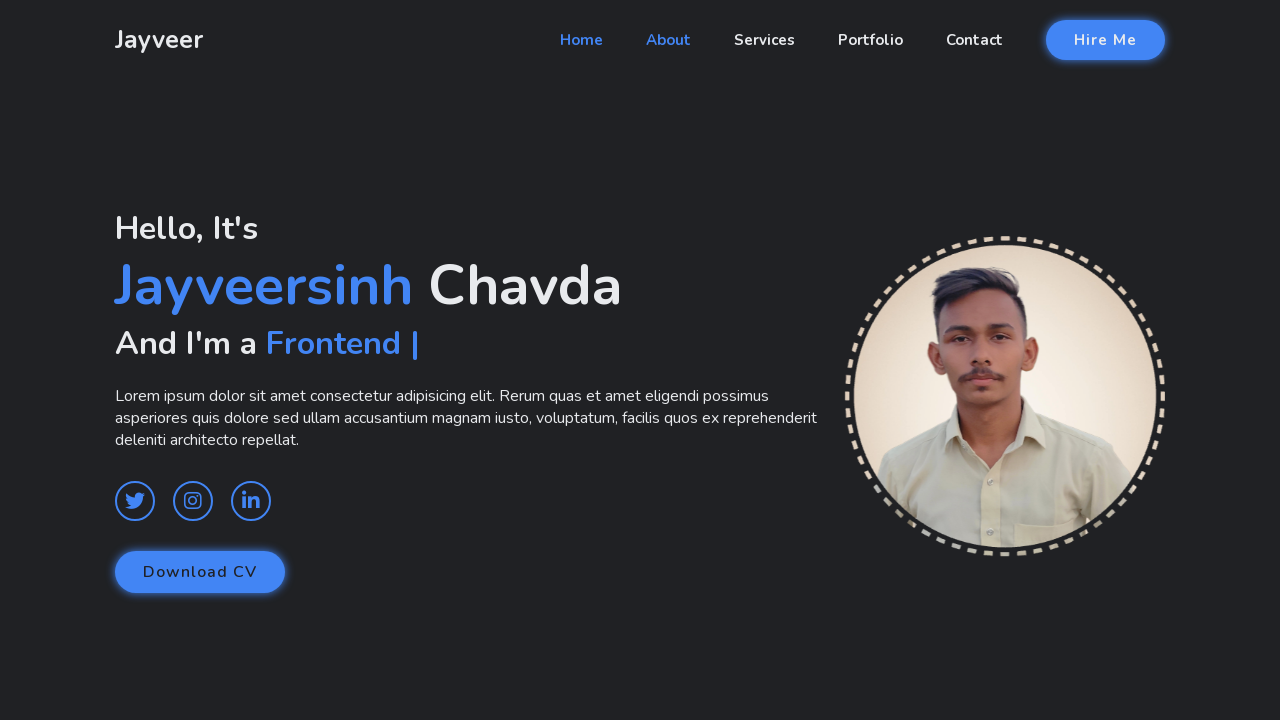

Waited 500ms after hovering over 'About'
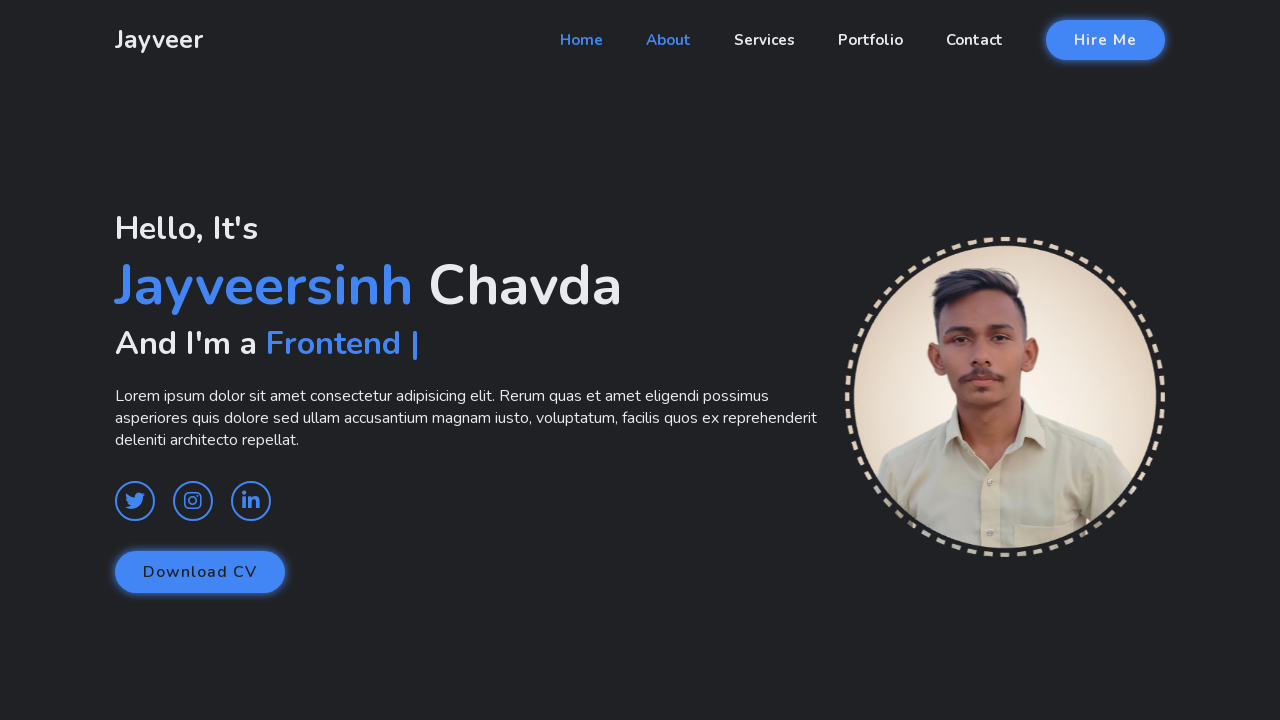

Clicked 'About' navigation link at (668, 40) on a:text('About')
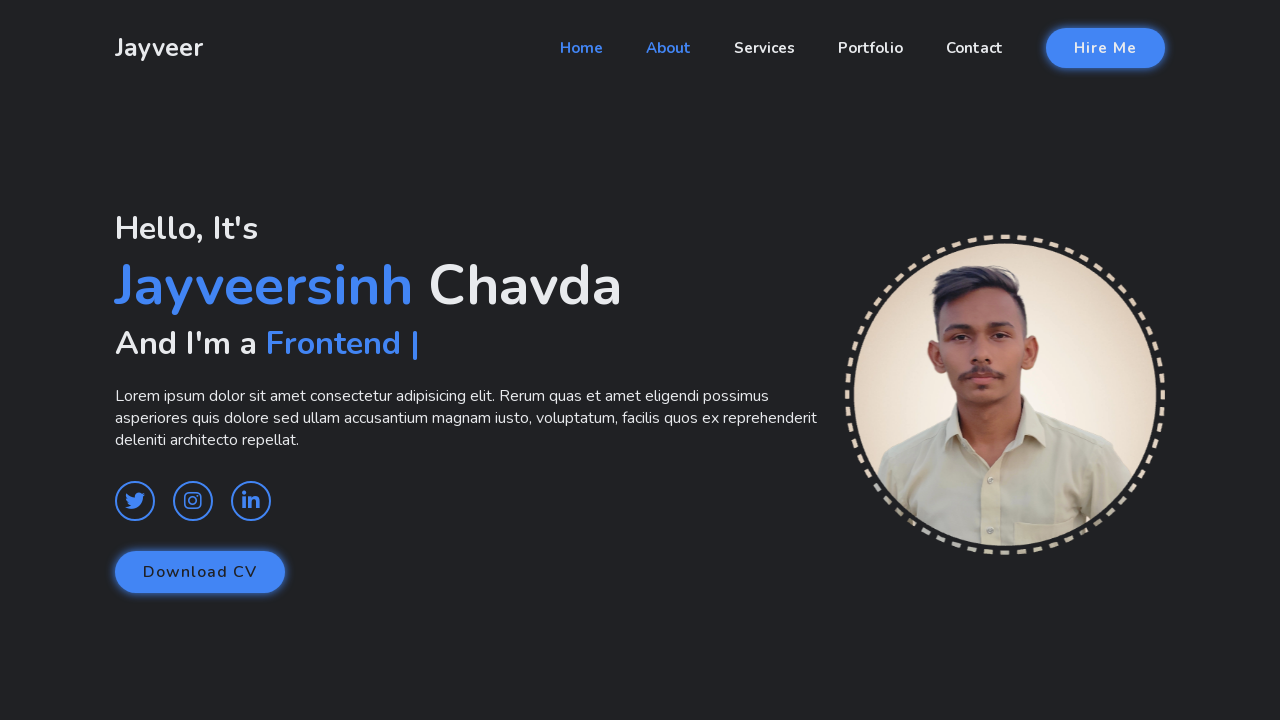

Waited 1000ms for 'About' page to load
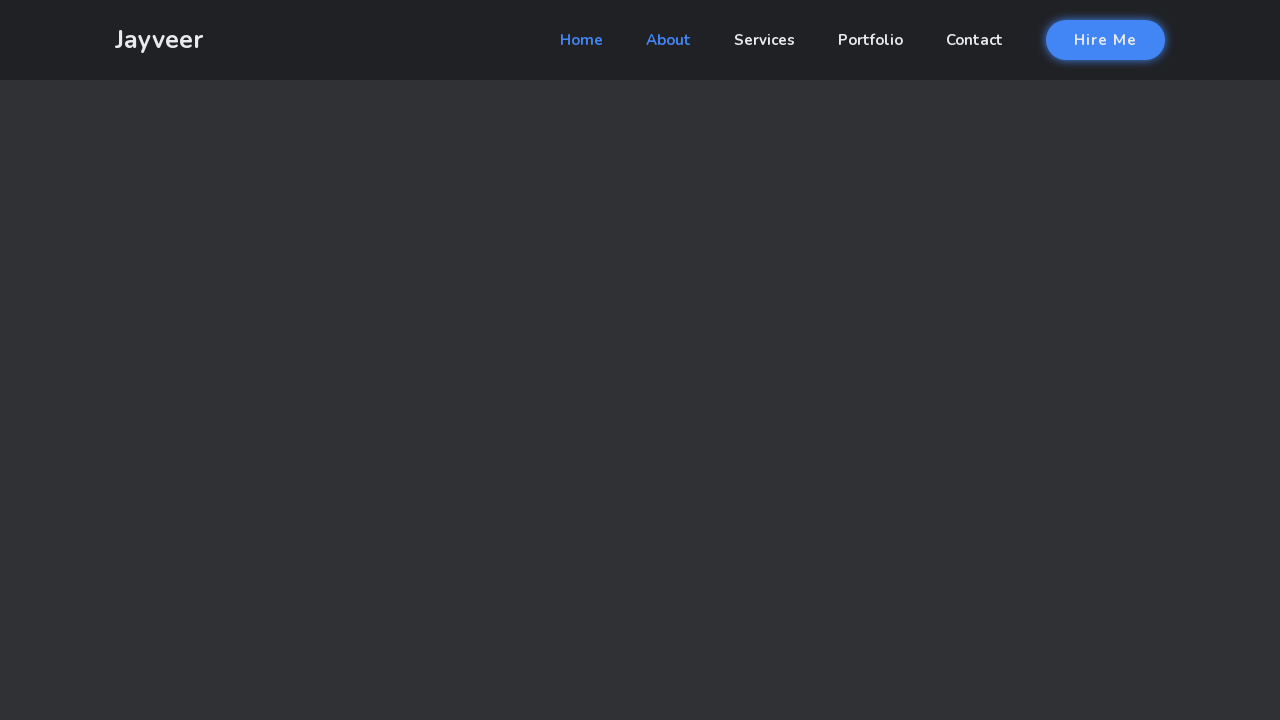

Hovered over 'Services' navigation link at (764, 40) on a:text('Services')
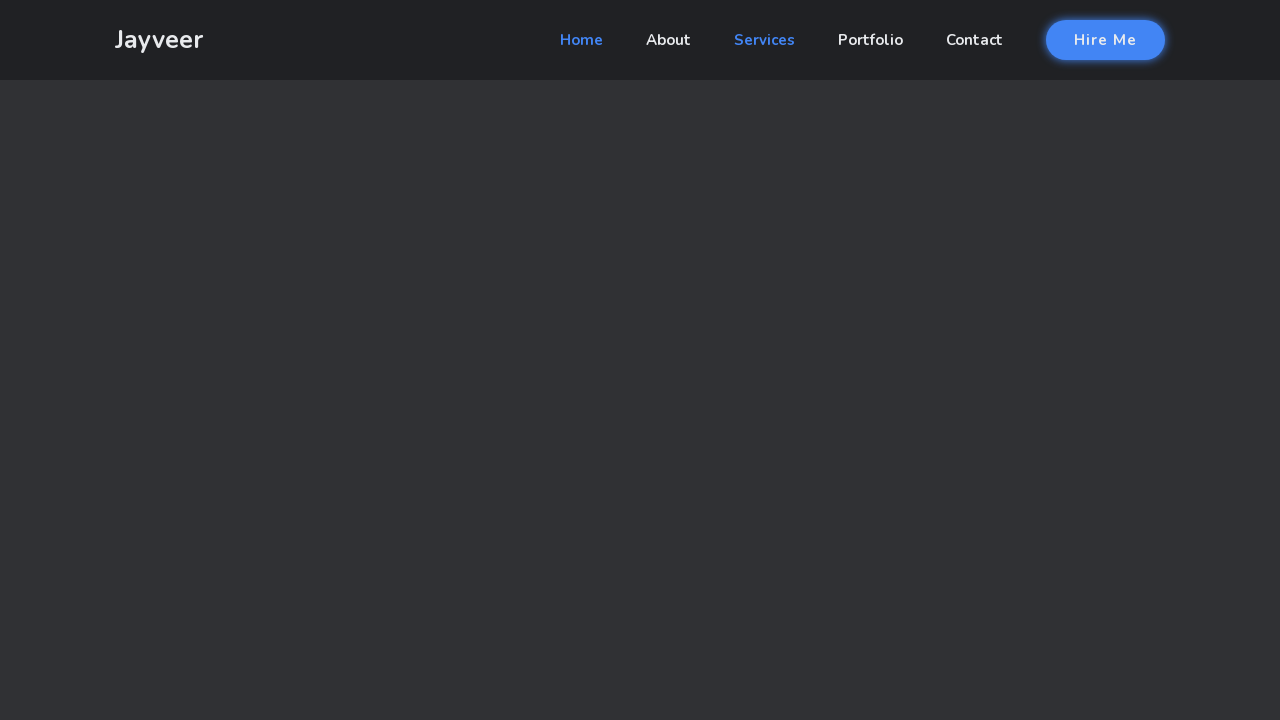

Waited 500ms after hovering over 'Services'
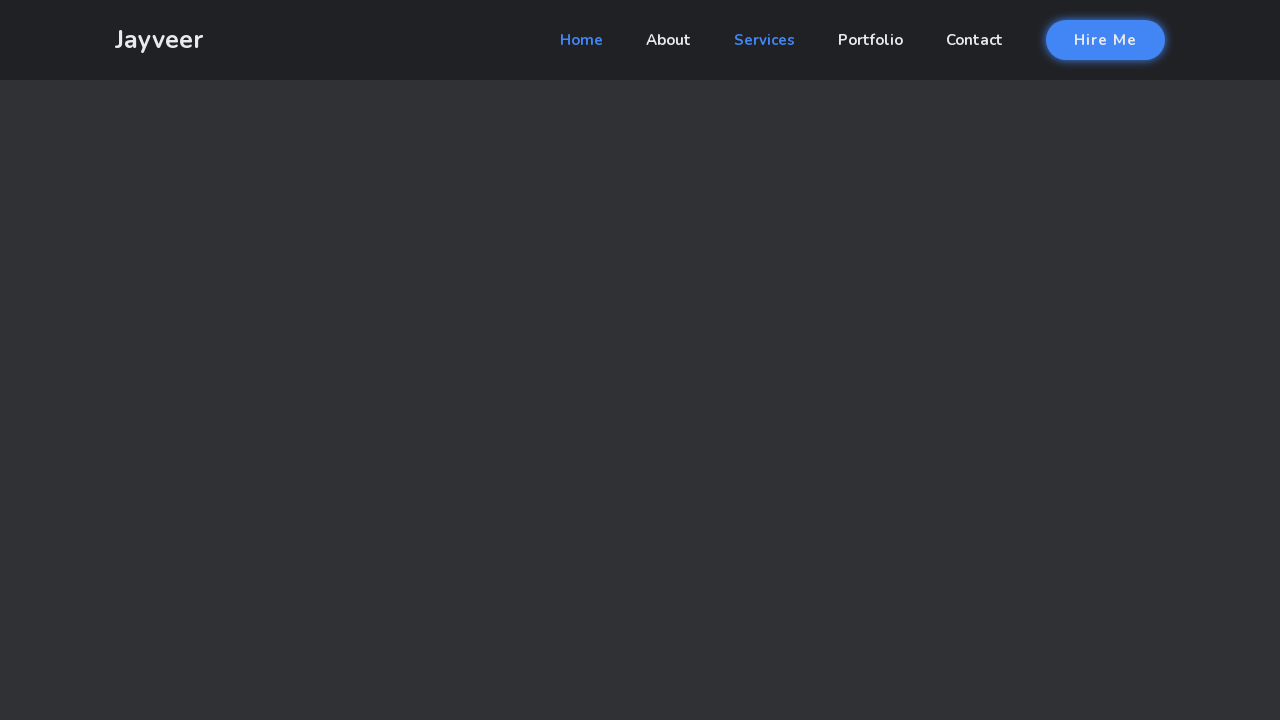

Clicked 'Services' navigation link at (764, 40) on a:text('Services')
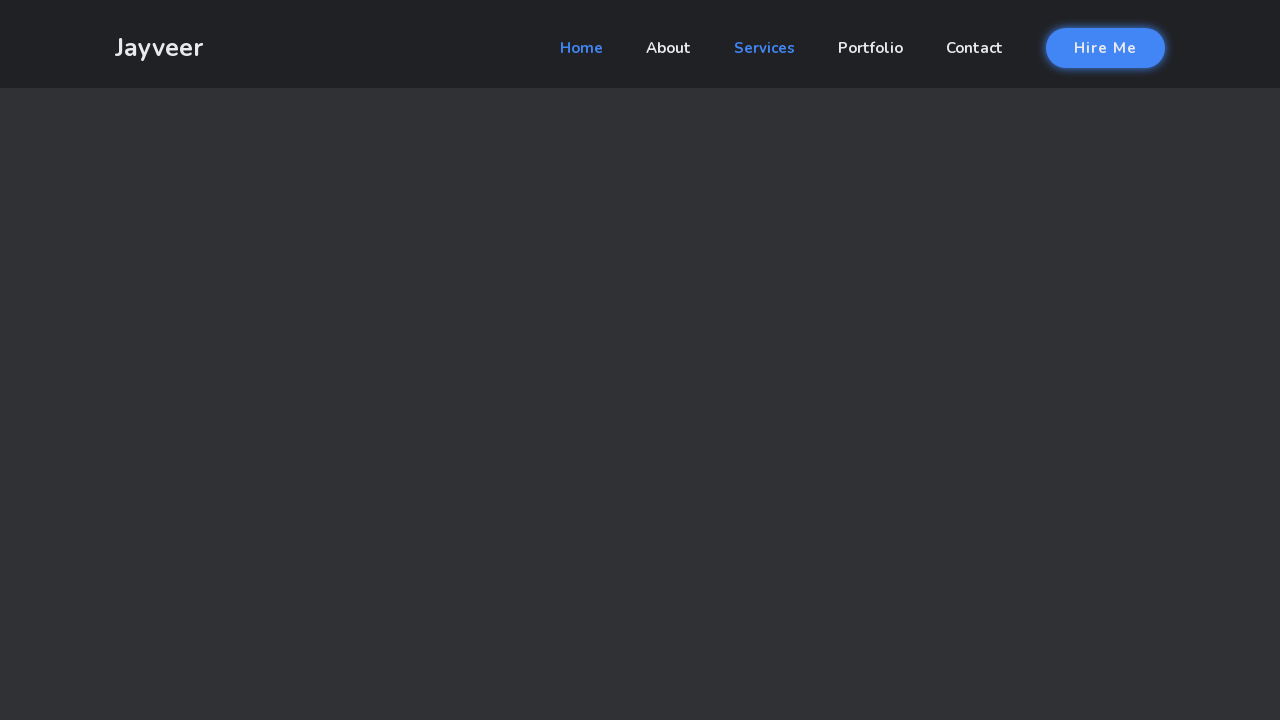

Waited 1000ms for 'Services' page to load
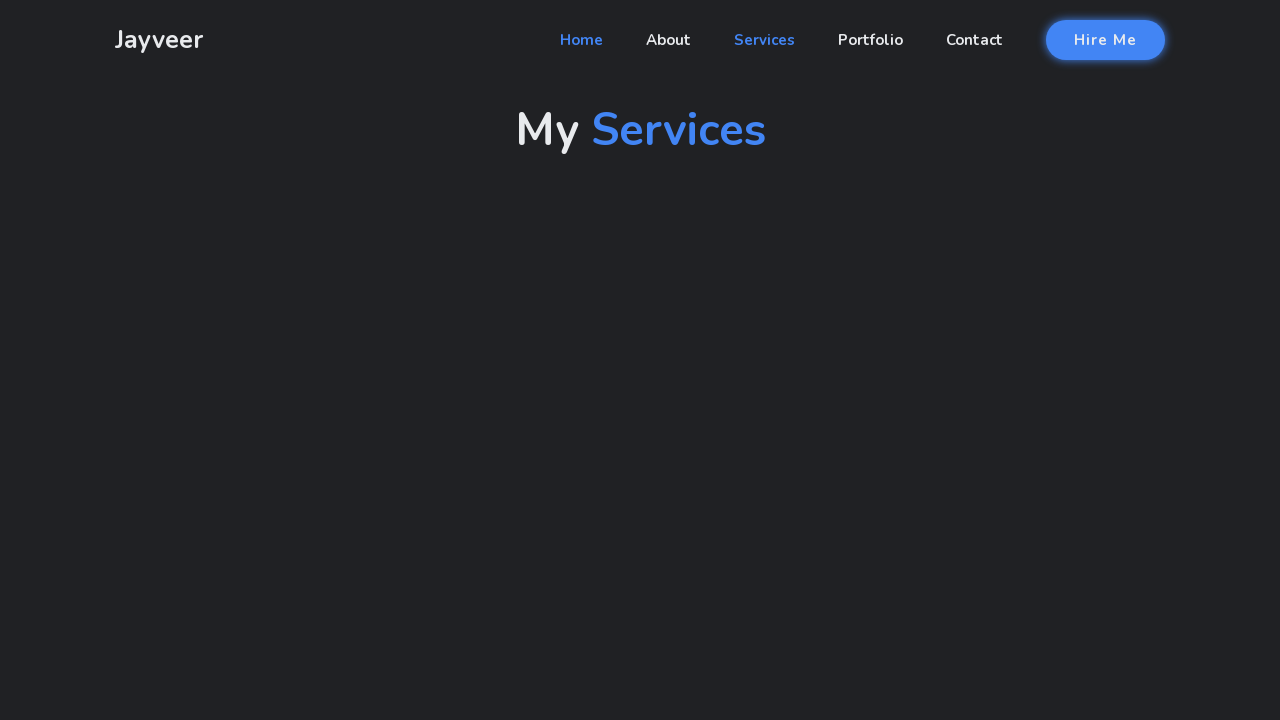

Hovered over 'Portfolio' navigation link at (870, 40) on a:text('Portfolio')
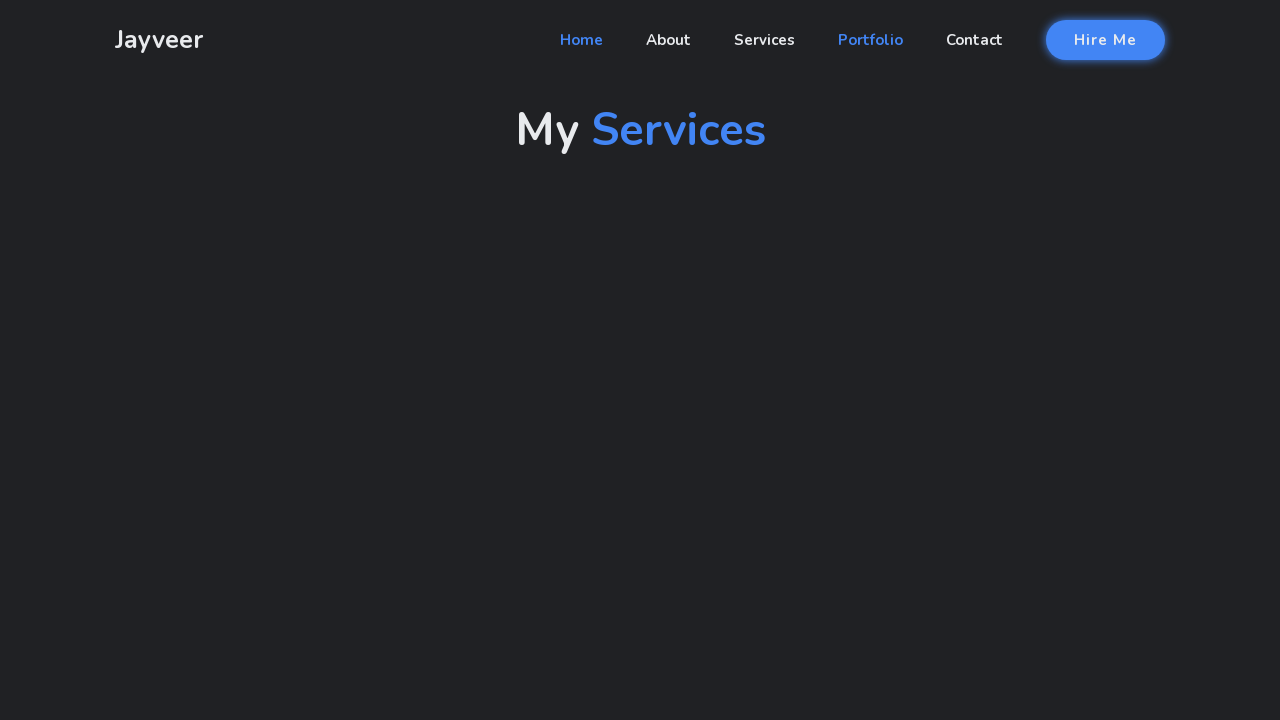

Waited 500ms after hovering over 'Portfolio'
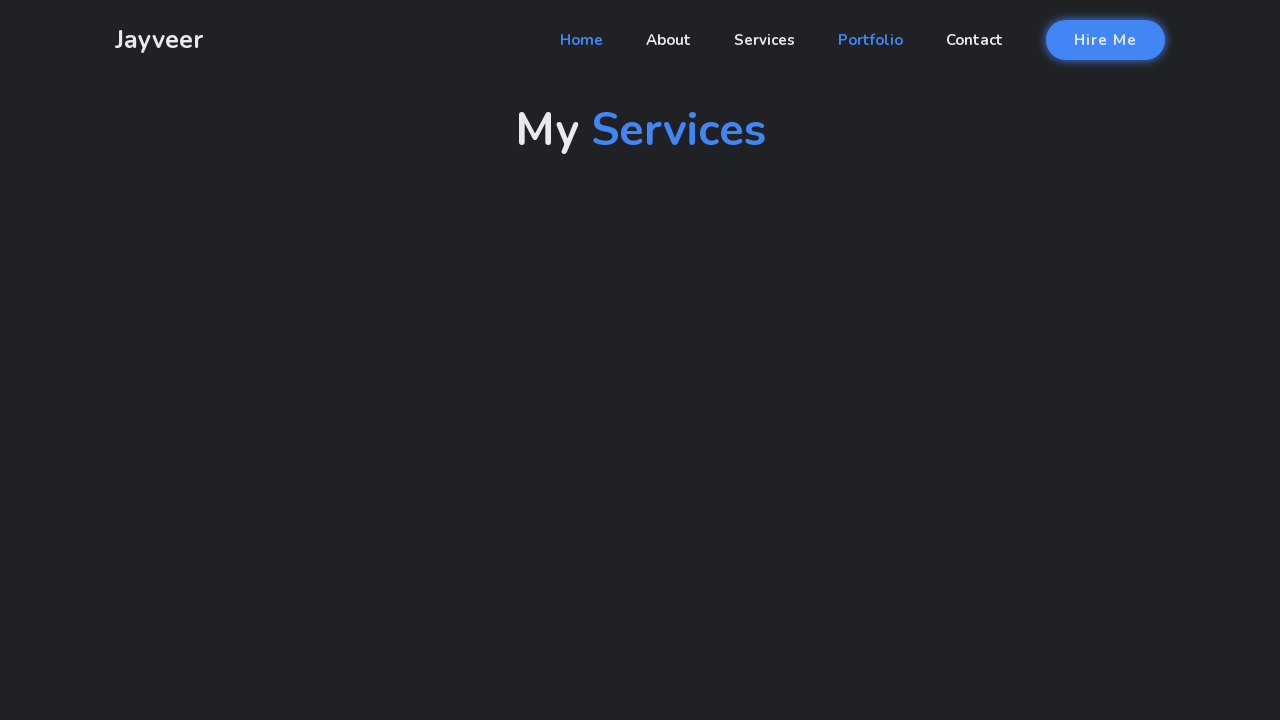

Clicked 'Portfolio' navigation link at (870, 40) on a:text('Portfolio')
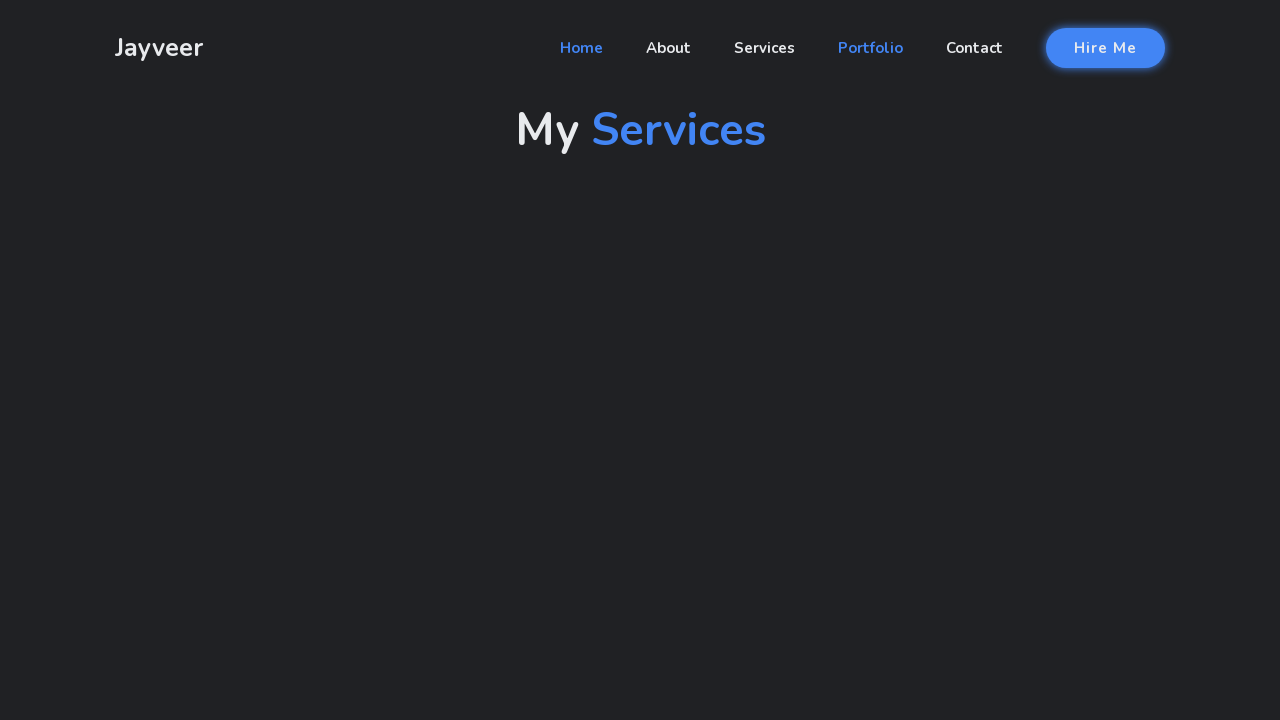

Waited 1000ms for 'Portfolio' page to load
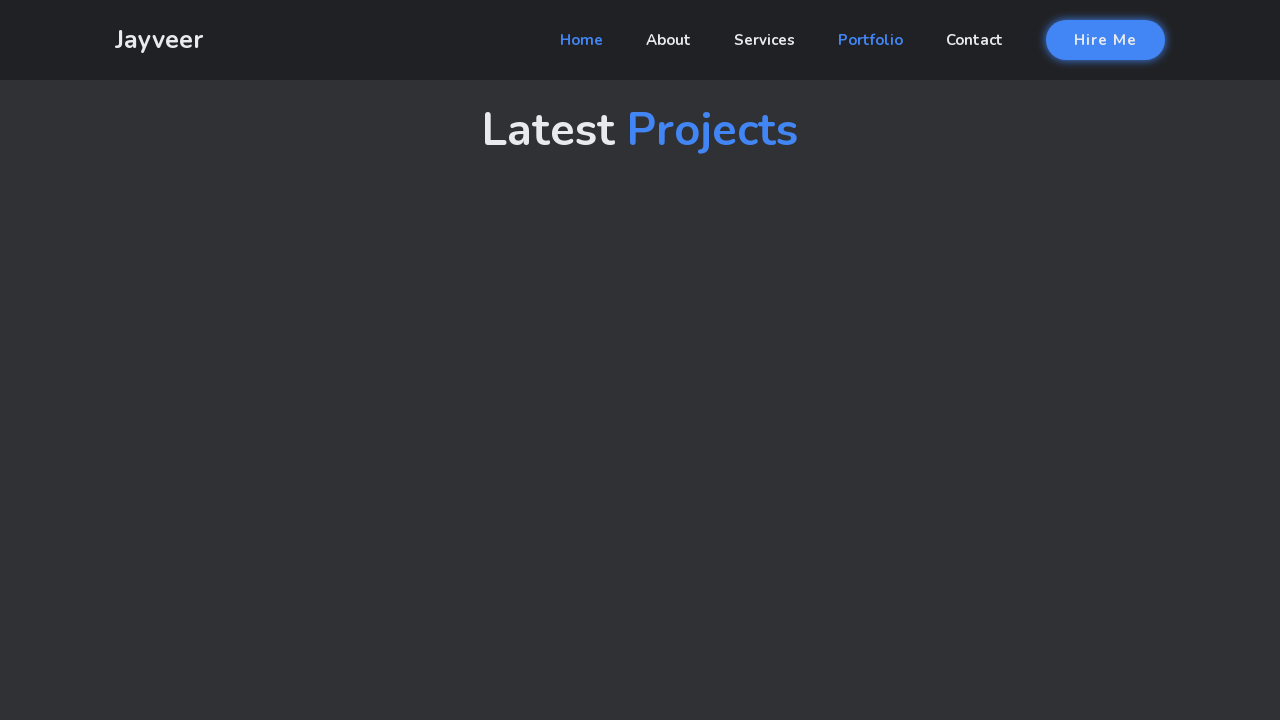

Hovered over 'Contact' navigation link at (974, 40) on a:text('Contact')
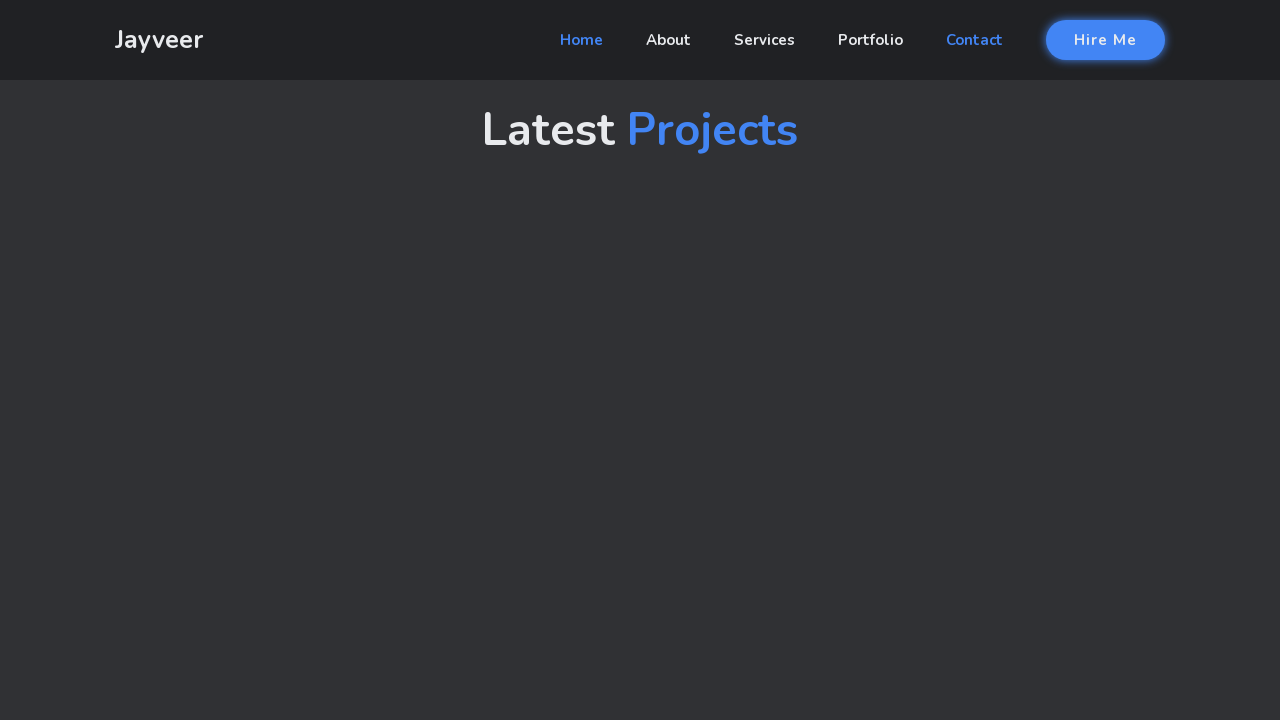

Waited 500ms after hovering over 'Contact'
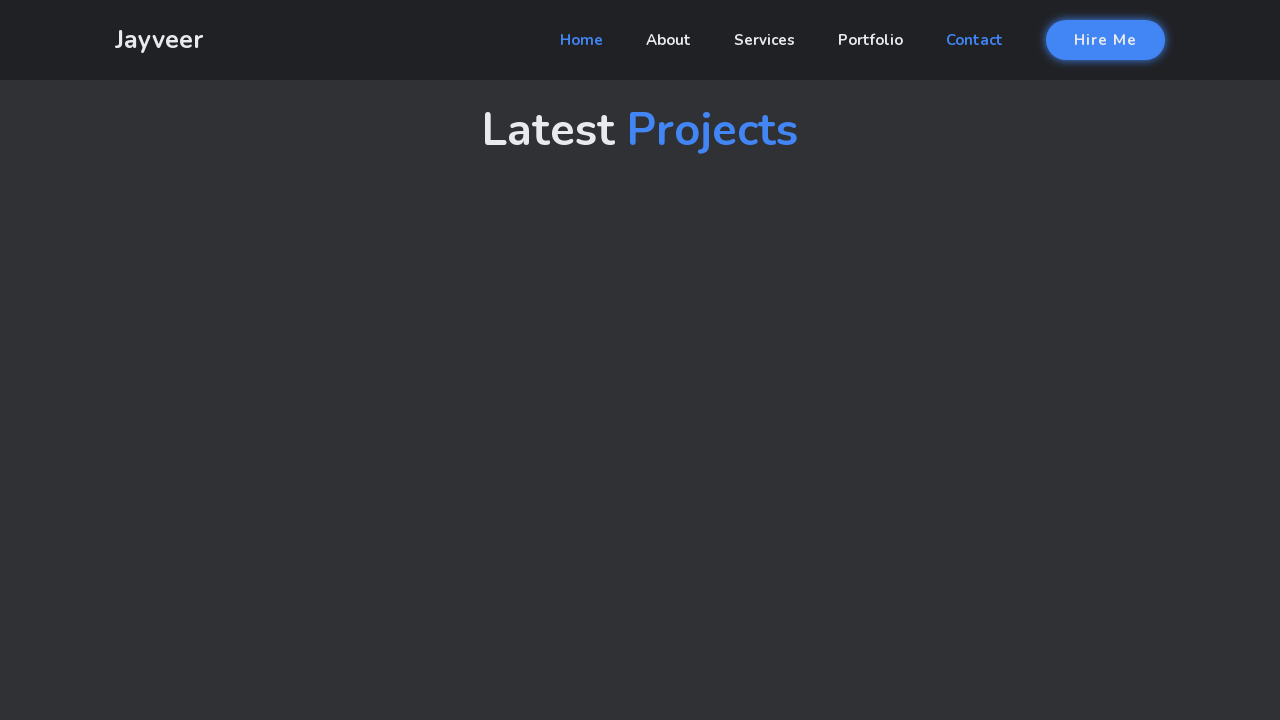

Clicked 'Contact' navigation link at (974, 40) on a:text('Contact')
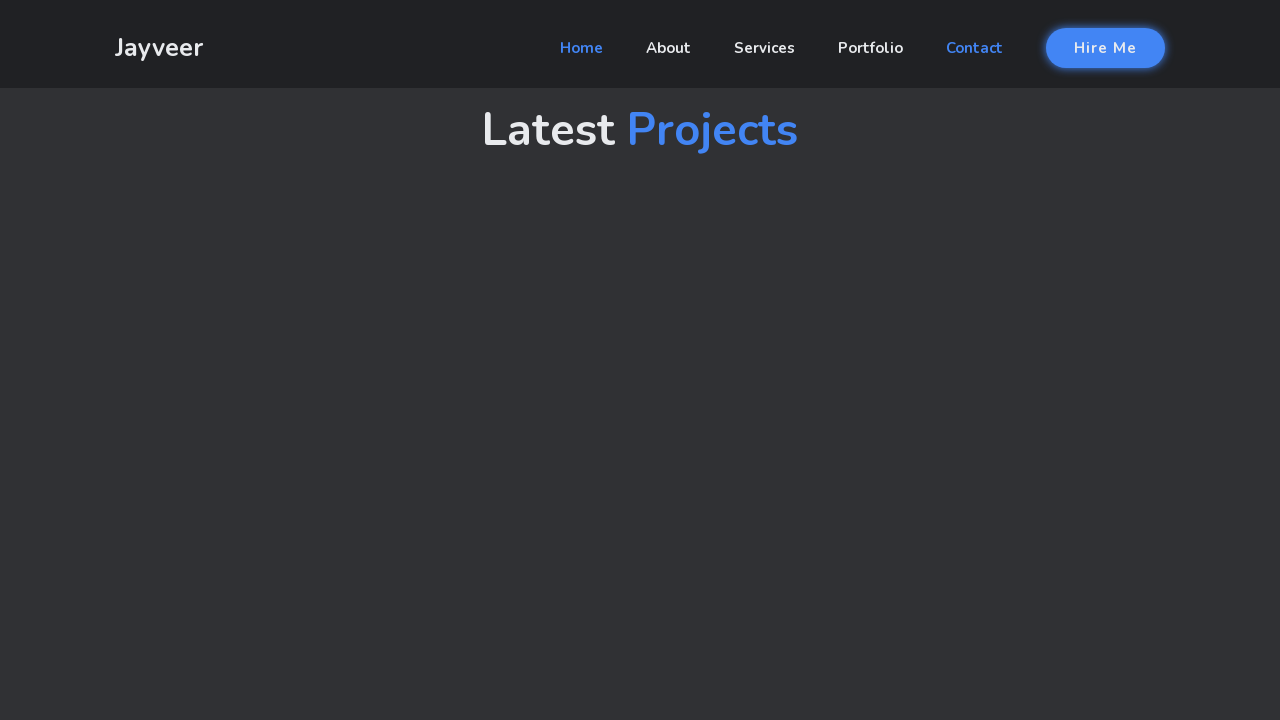

Waited 1000ms for 'Contact' page to load
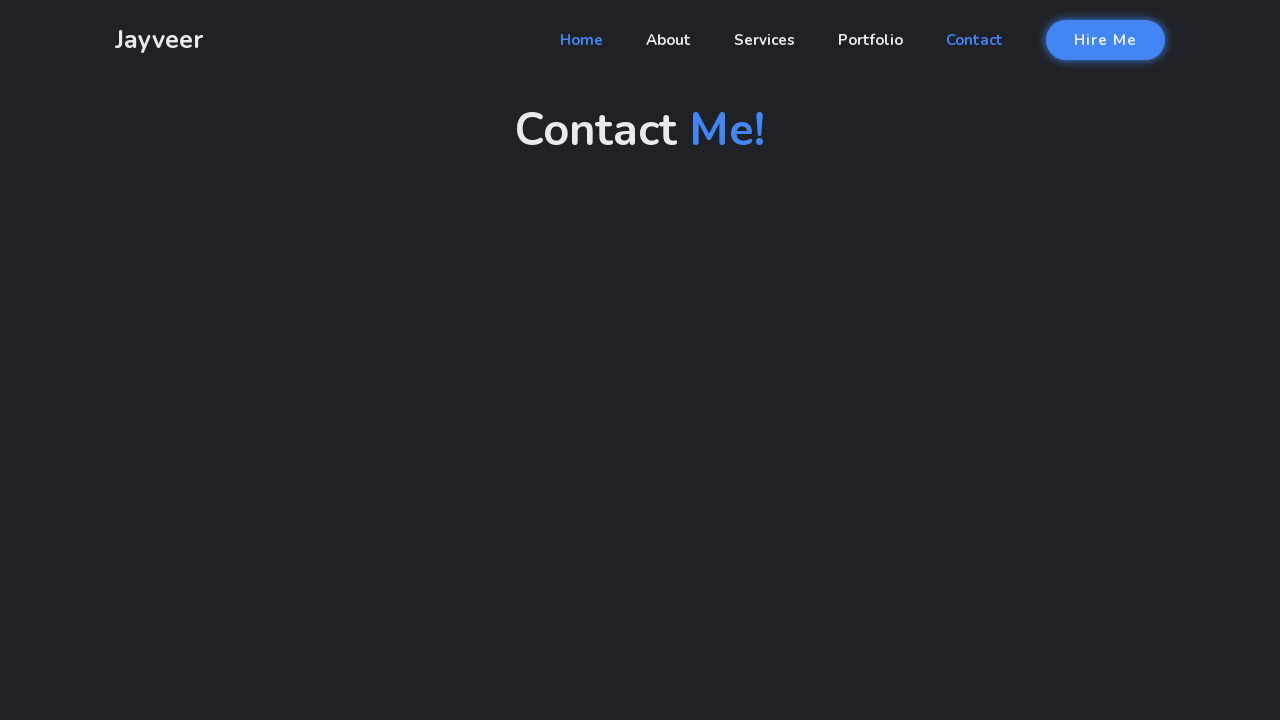

Hovered over 'Home' navigation link at (581, 40) on a:text('Home')
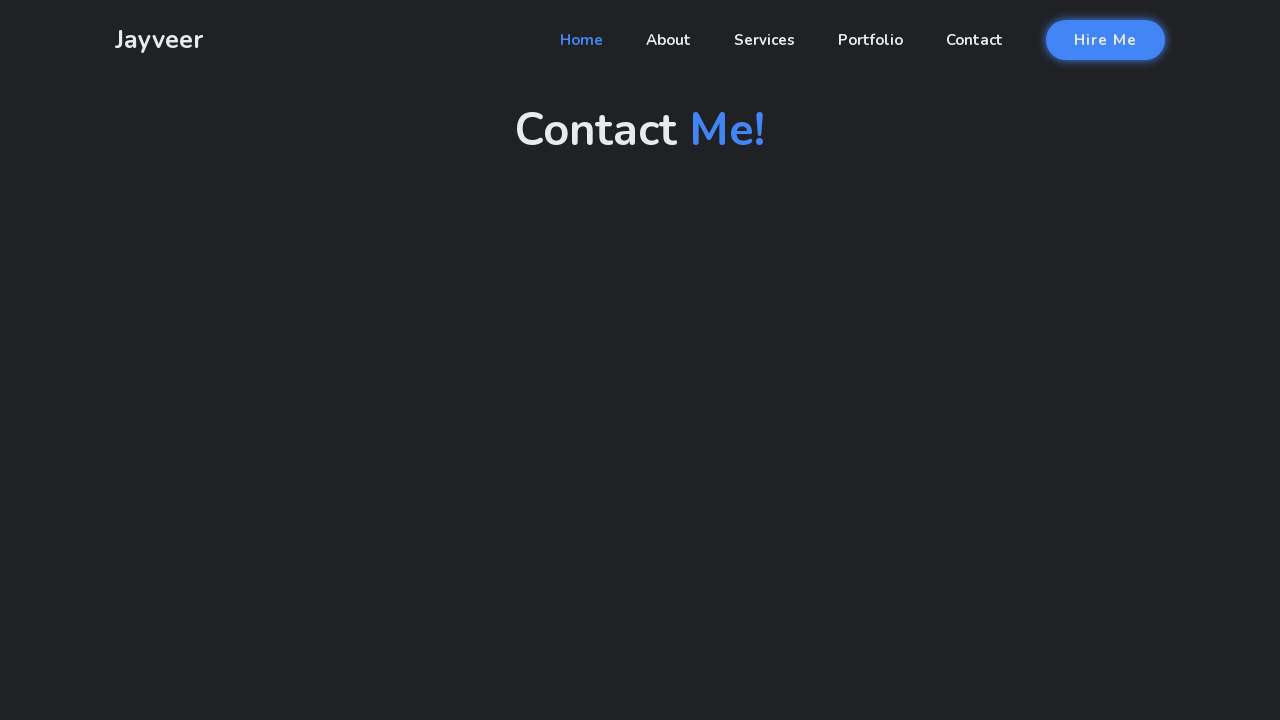

Waited 500ms after hovering over 'Home'
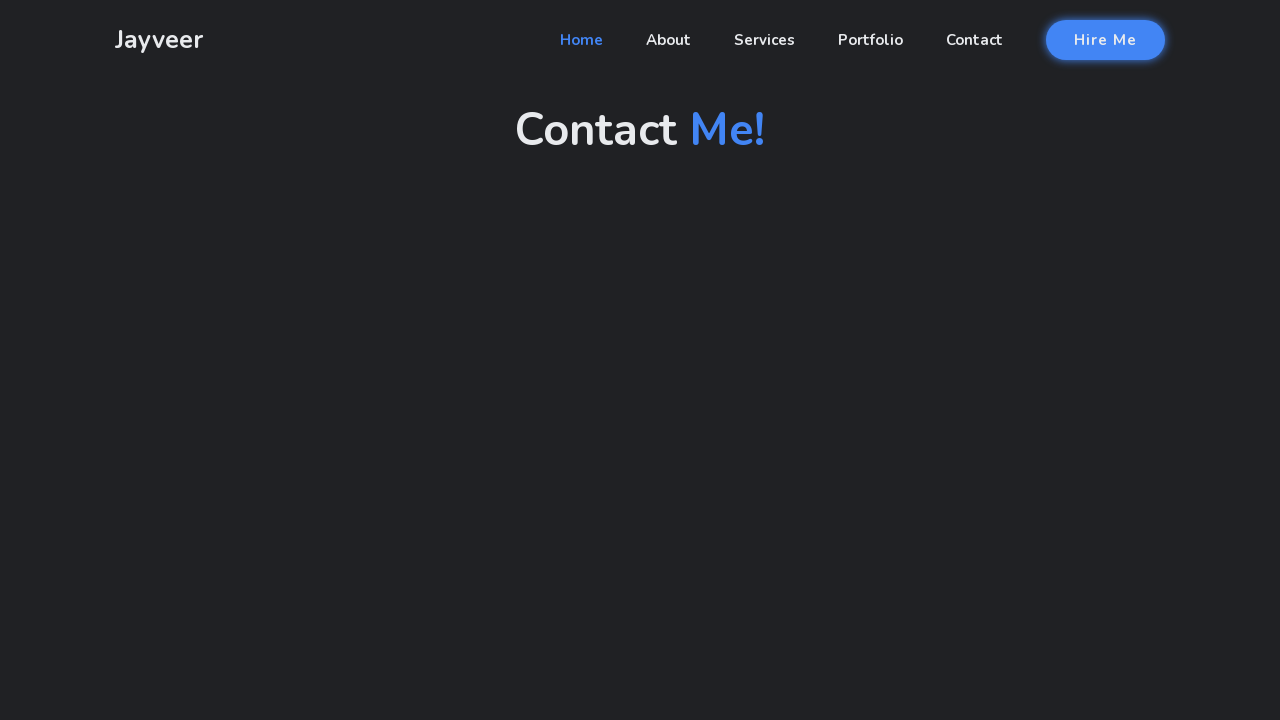

Clicked 'Home' navigation link at (581, 40) on a:text('Home')
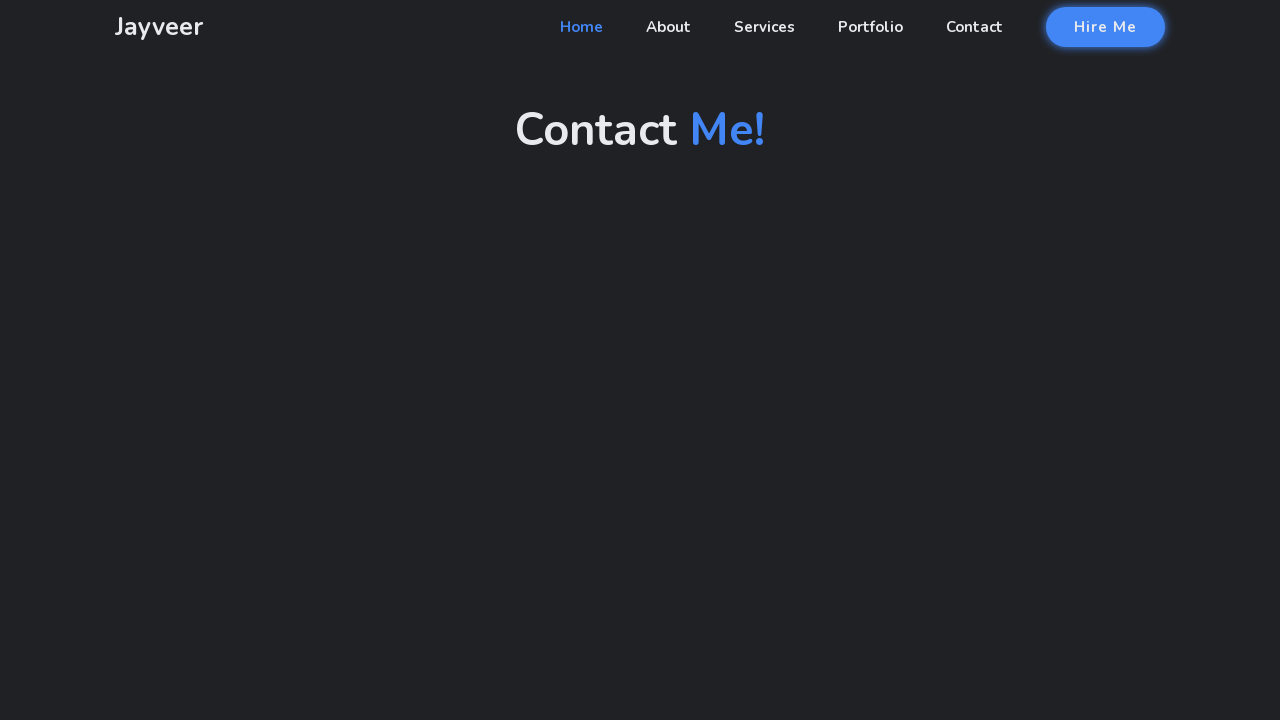

Waited 1000ms for 'Home' page to load
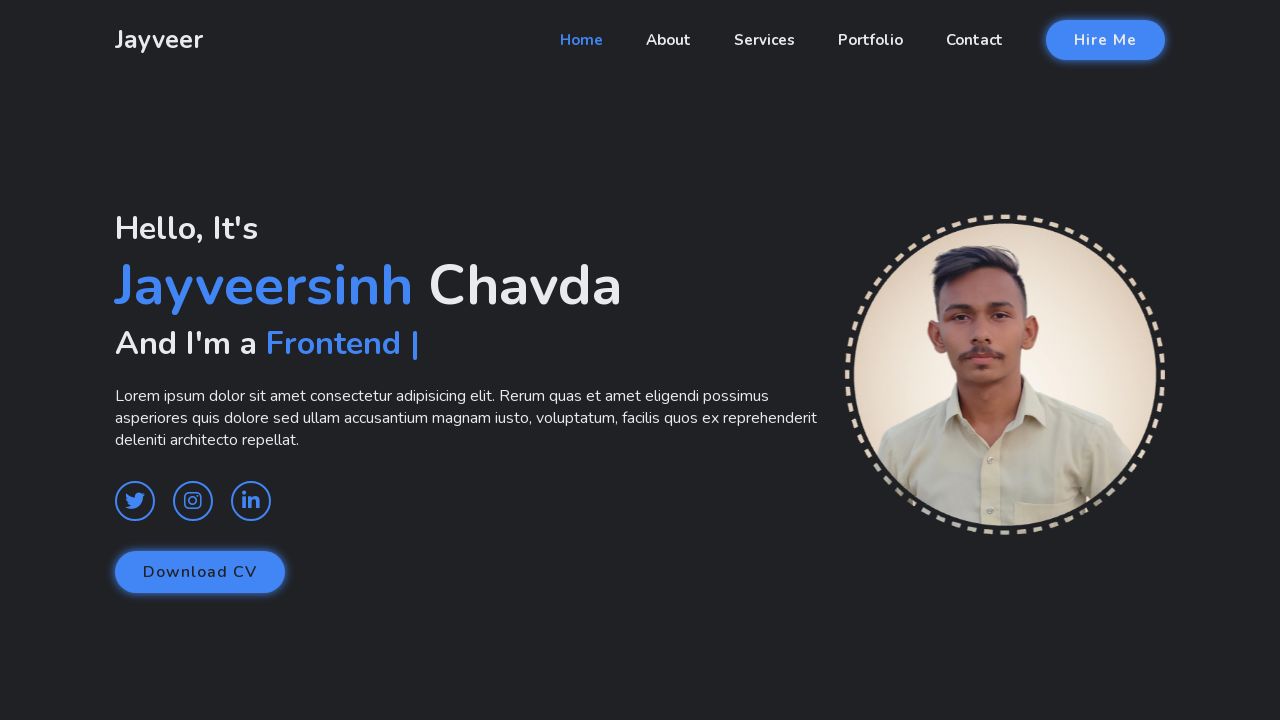

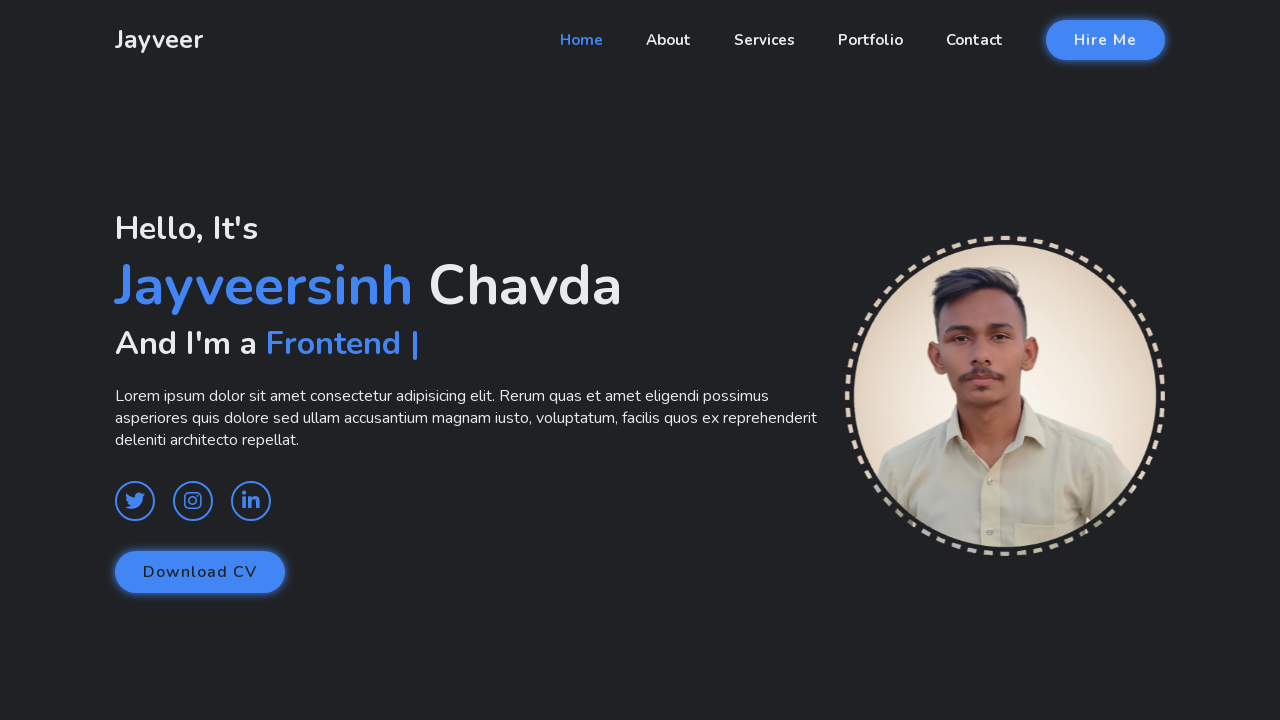